Navigates to login page, enters invalid credentials, and verifies the error message text

Starting URL: https://the-internet.herokuapp.com/

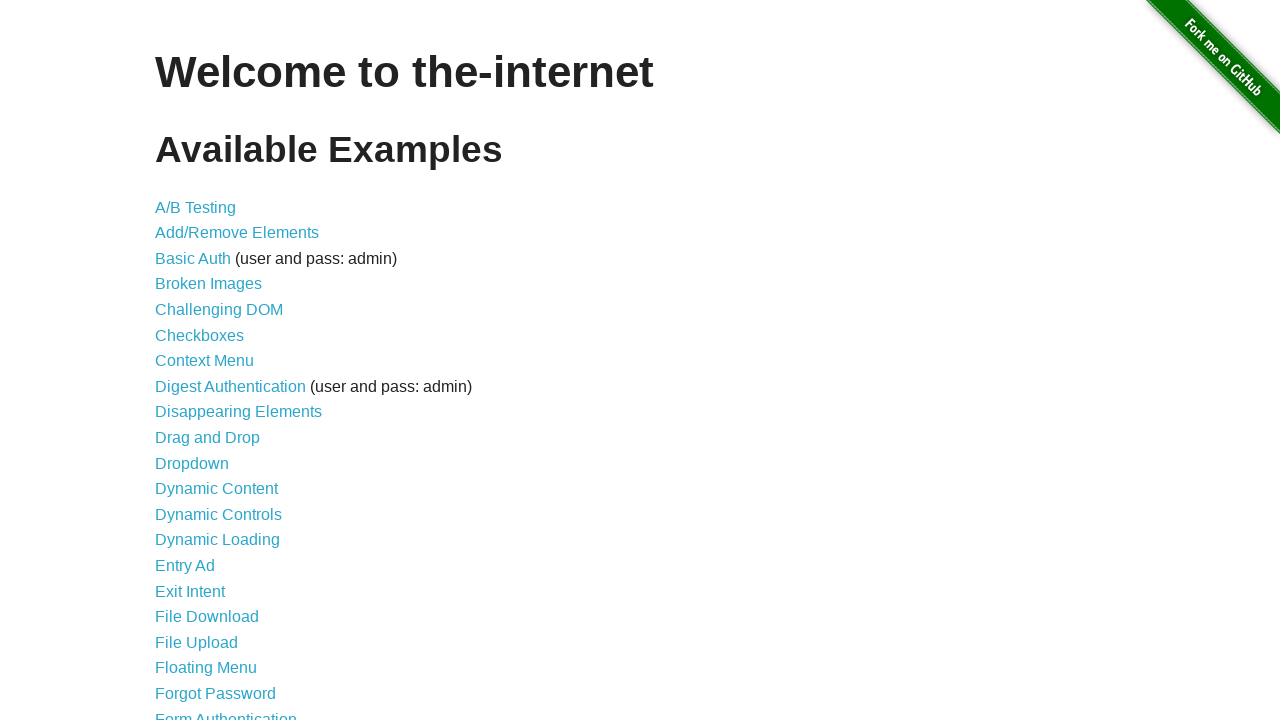

Clicked on Form Authentication link at (226, 712) on xpath=//*[@id="content"]/ul/li[21]/a
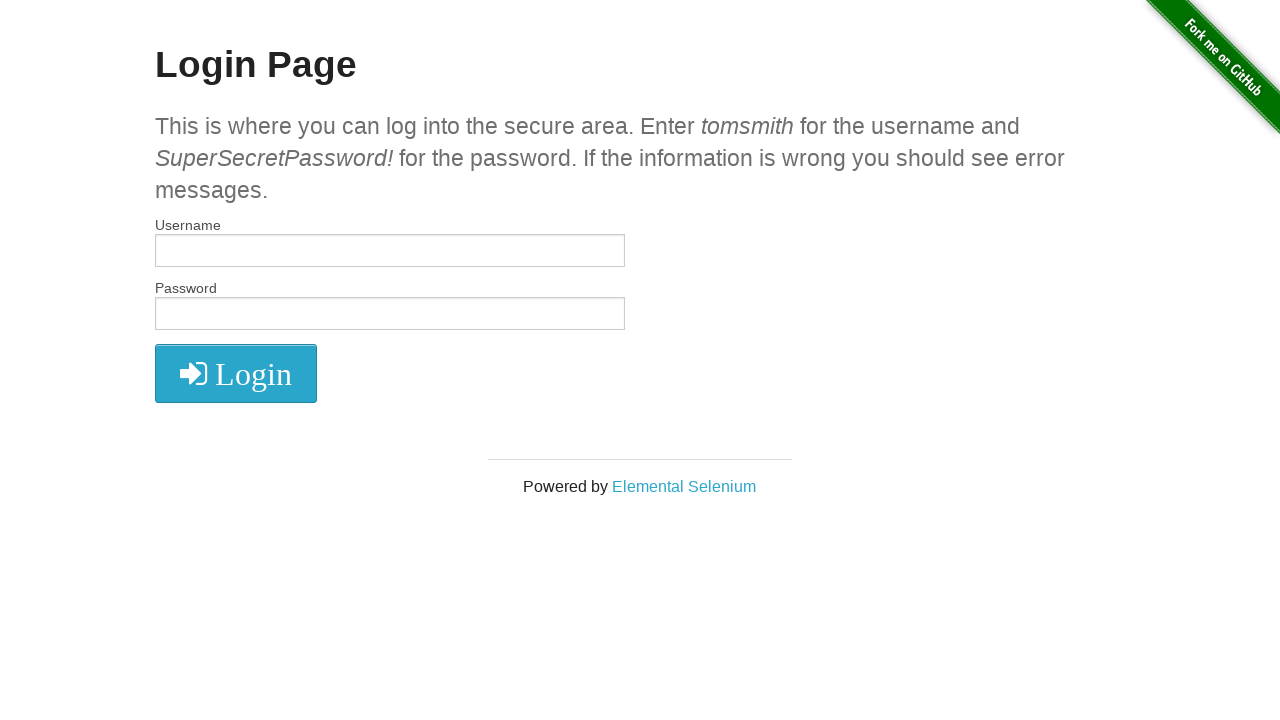

Entered invalid username 'invaliduser123' on #username
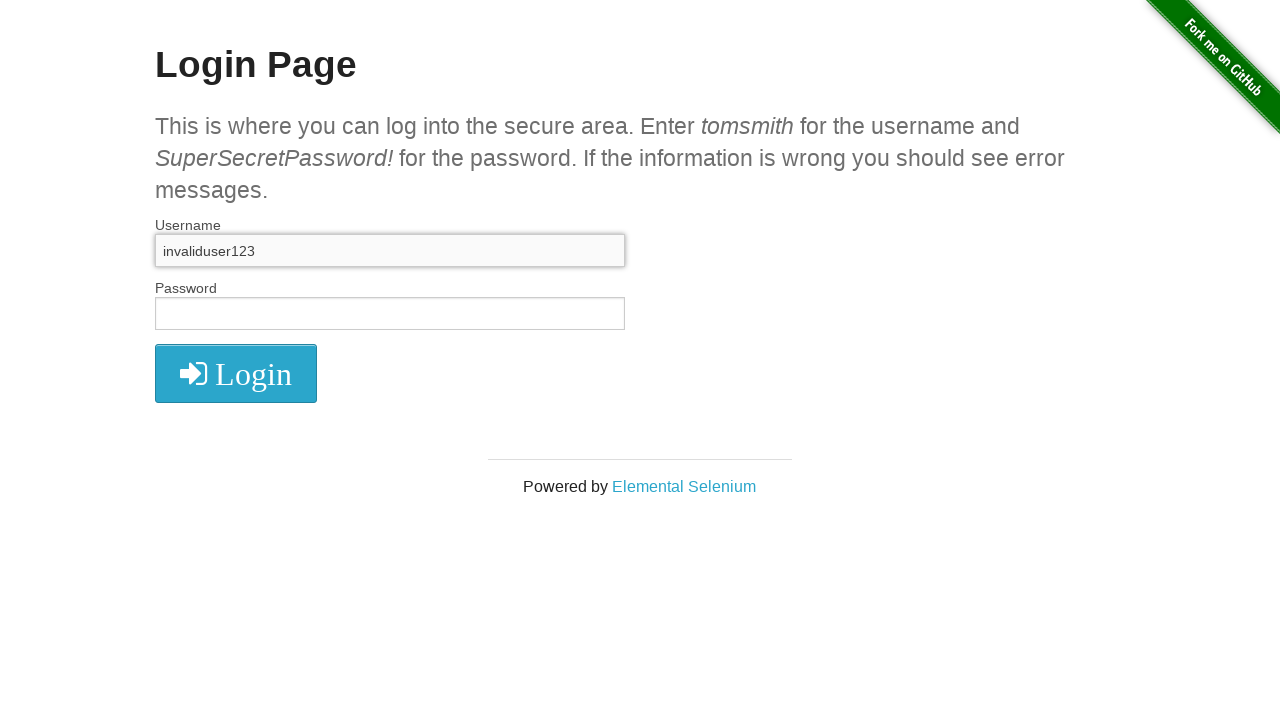

Entered invalid password 'wrongpassword456' on #password
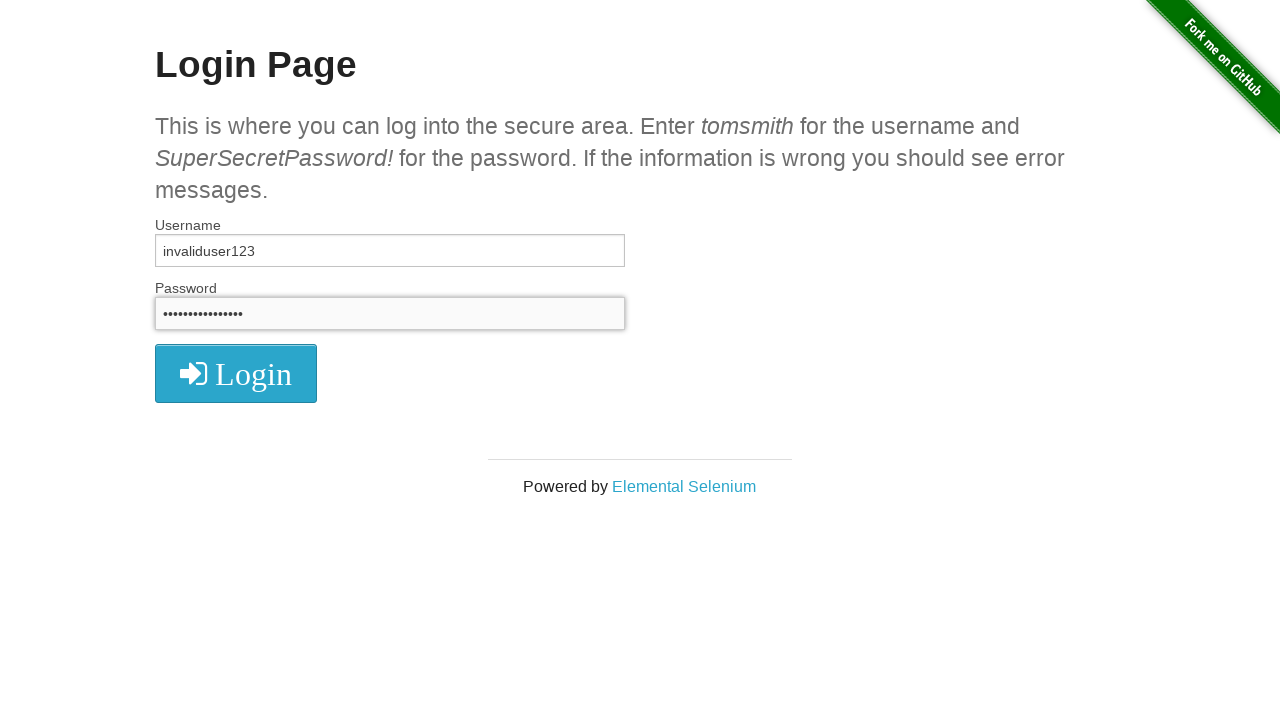

Clicked login button at (236, 374) on xpath=//*[@id="login"]/button/i
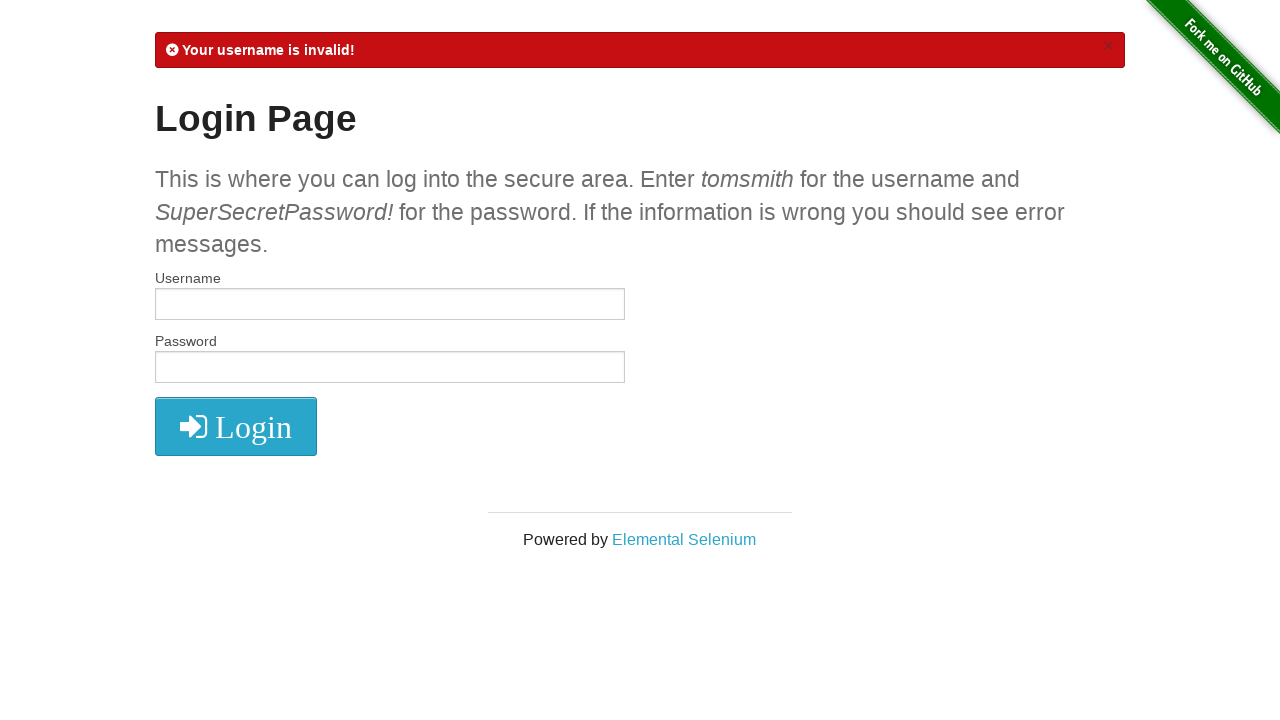

Located error message element
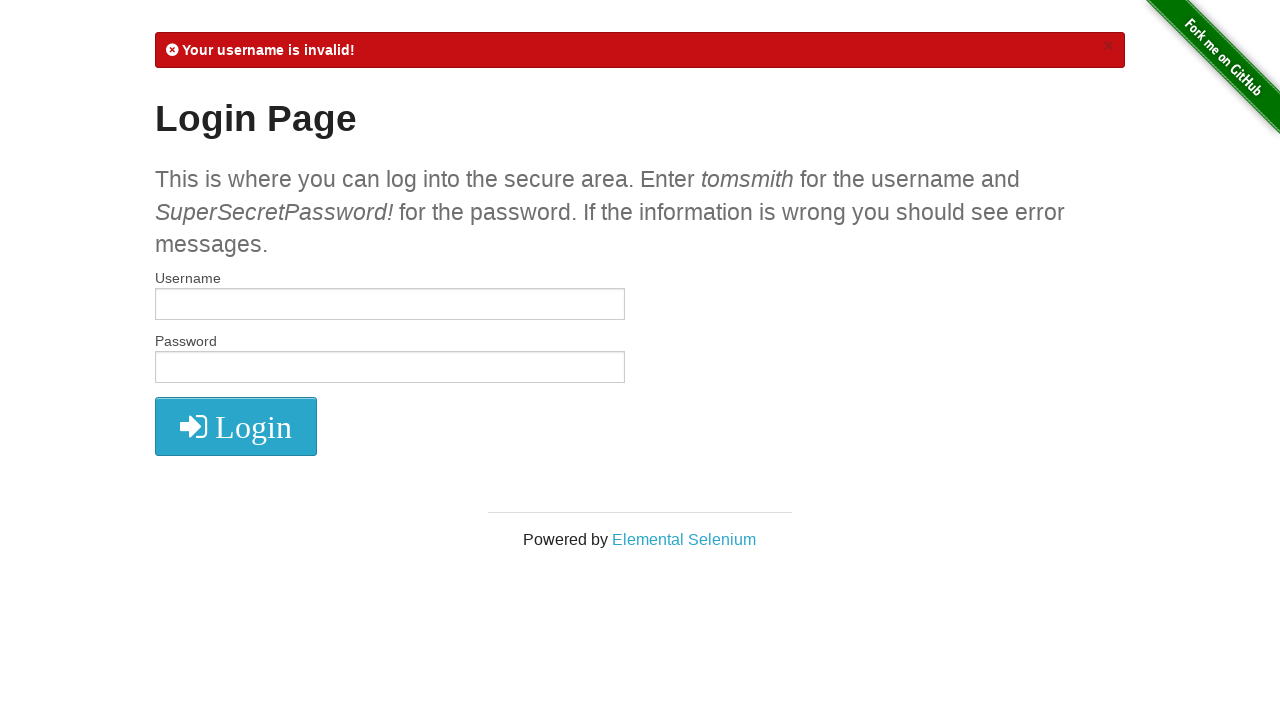

Retrieved error message text content
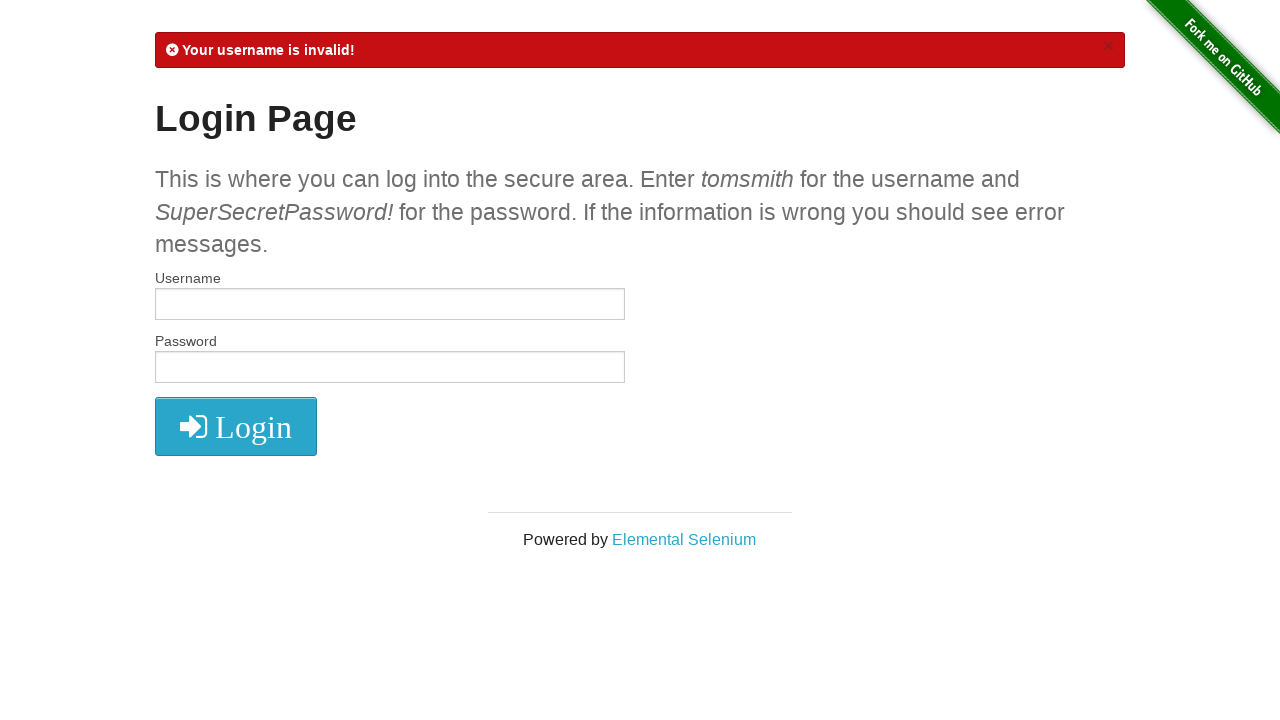

Verified error message contains 'Your username is invalid!'
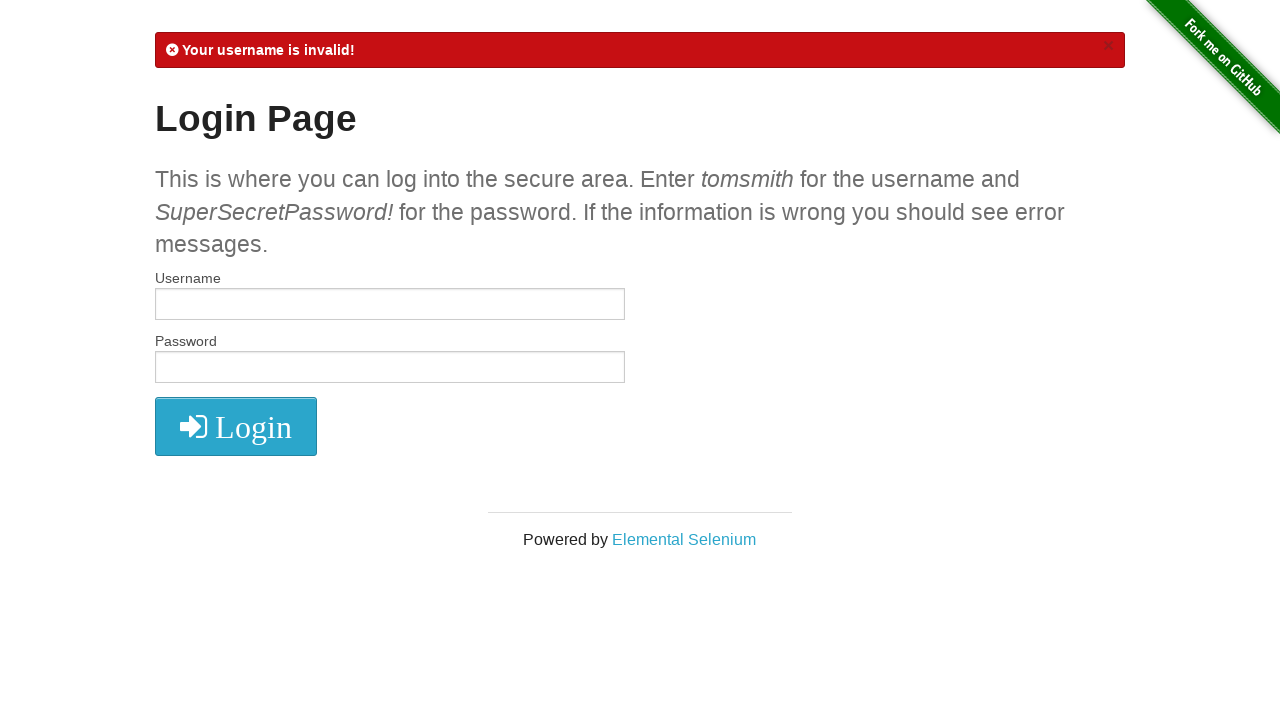

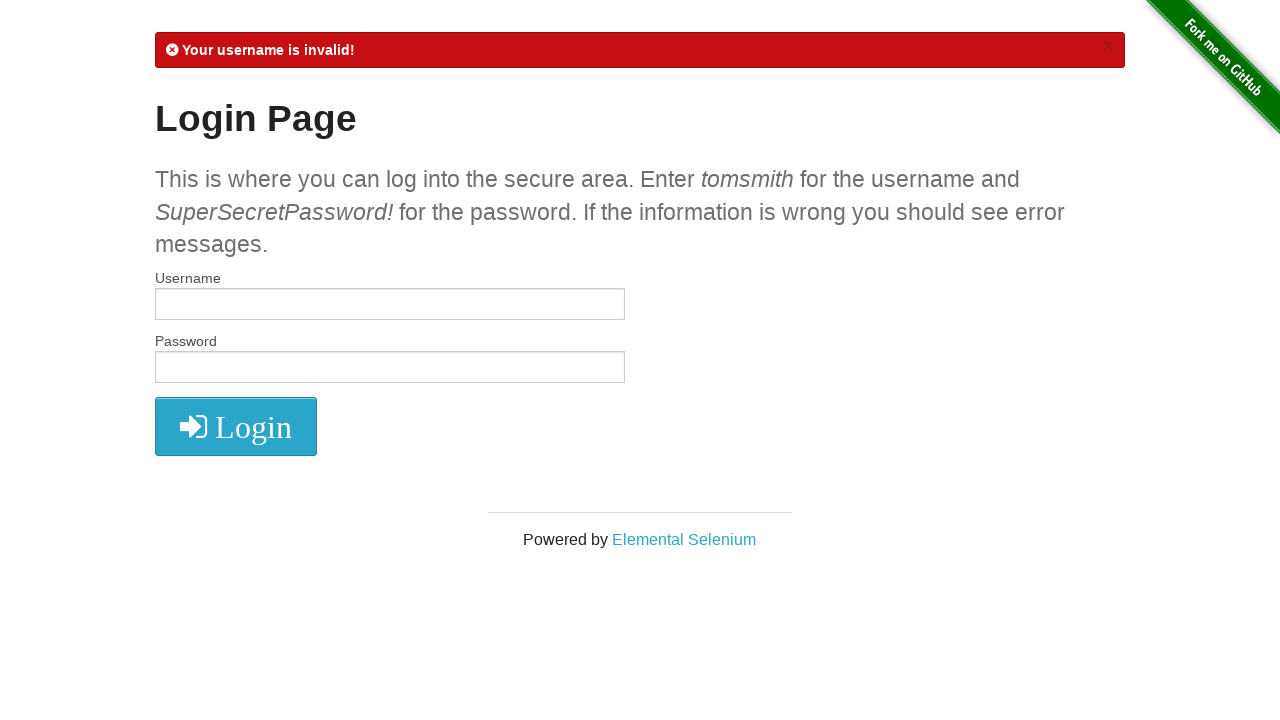